Tests form submission by clicking a dynamically calculated link, then filling out a form with first name, last name, city, and country fields before submitting.

Starting URL: http://suninjuly.github.io/find_link_text

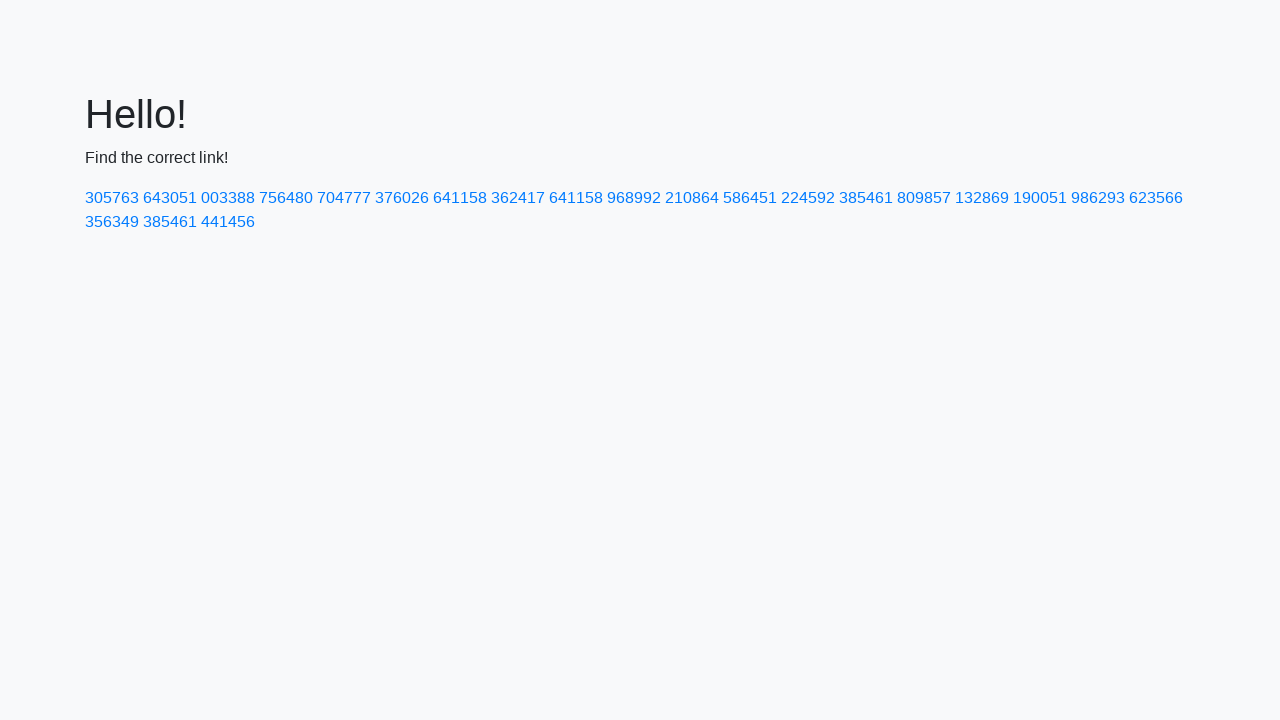

Clicked dynamically calculated link with text '224592' at (808, 198) on text=224592
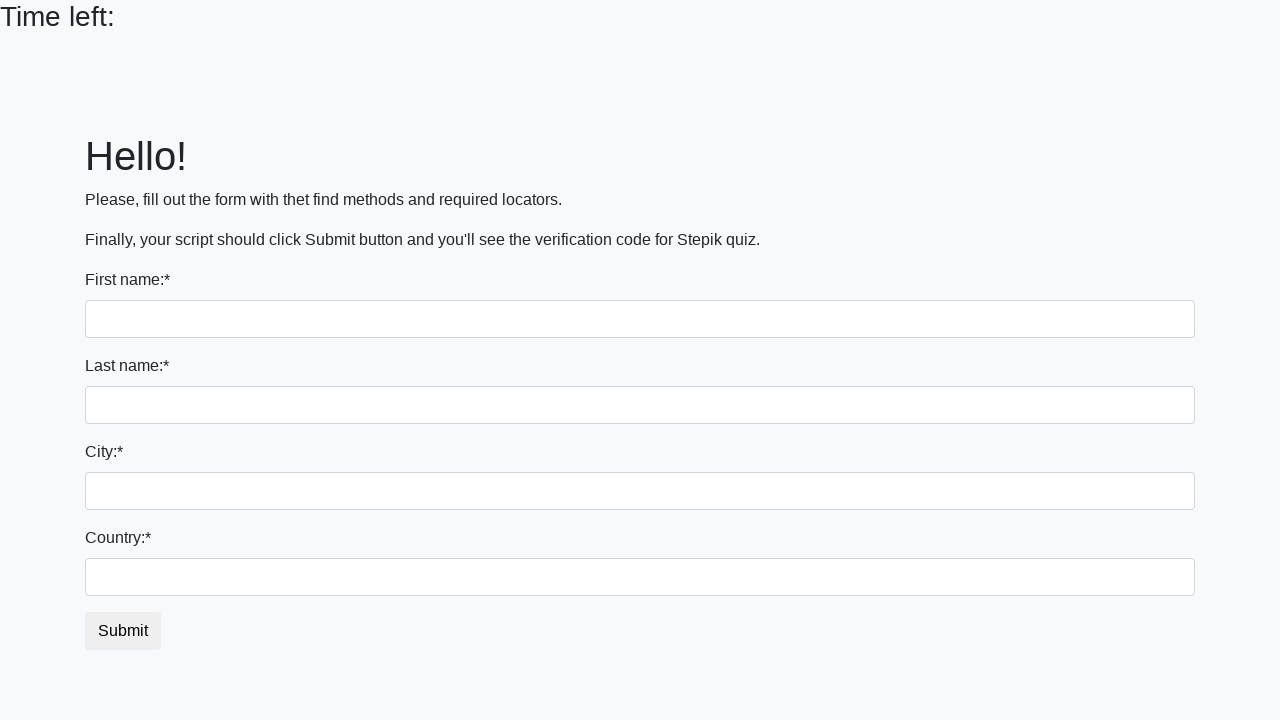

Filled first name field with 'Ivan' on input
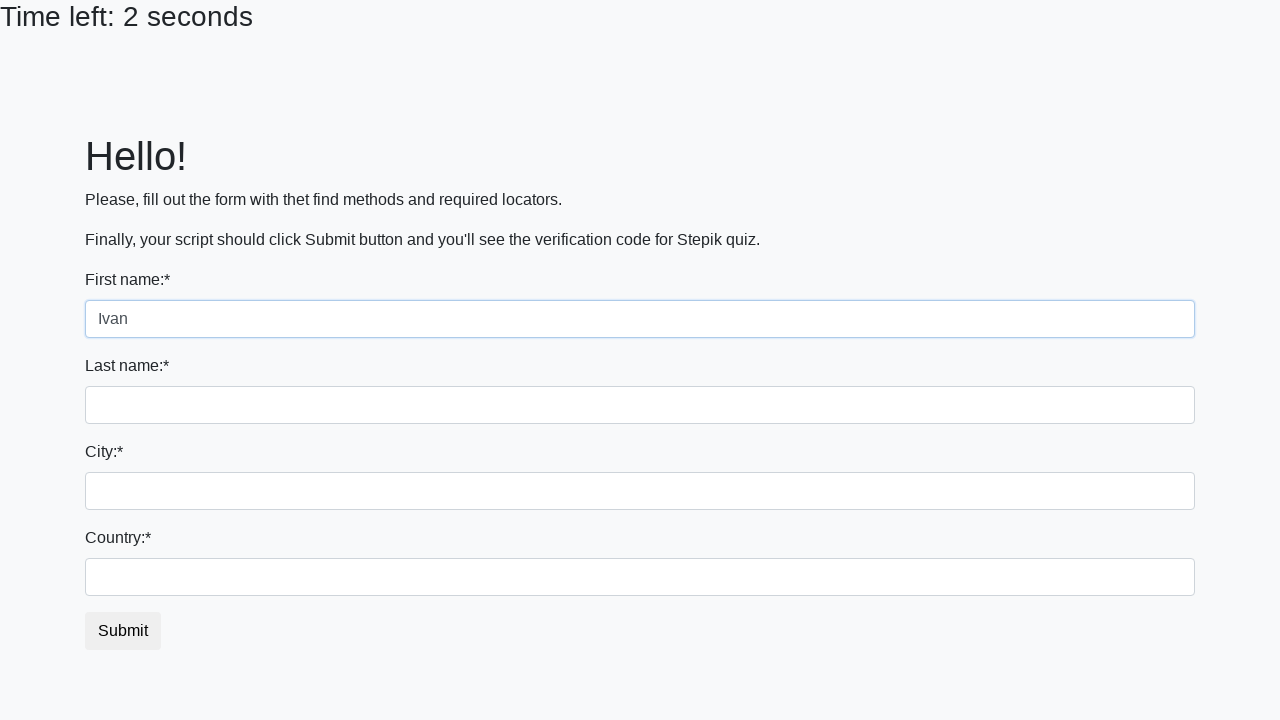

Filled last name field with 'Petrov' on input[name='last_name']
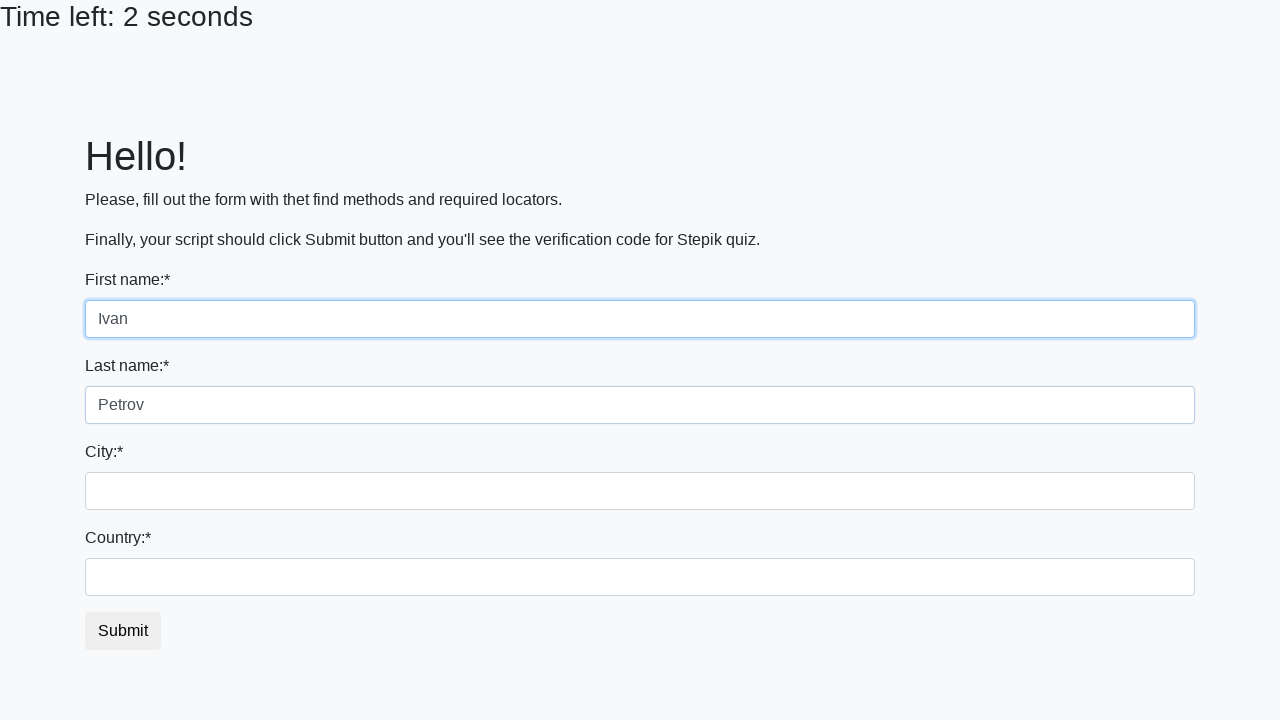

Filled city field with 'Smolensk' on .city
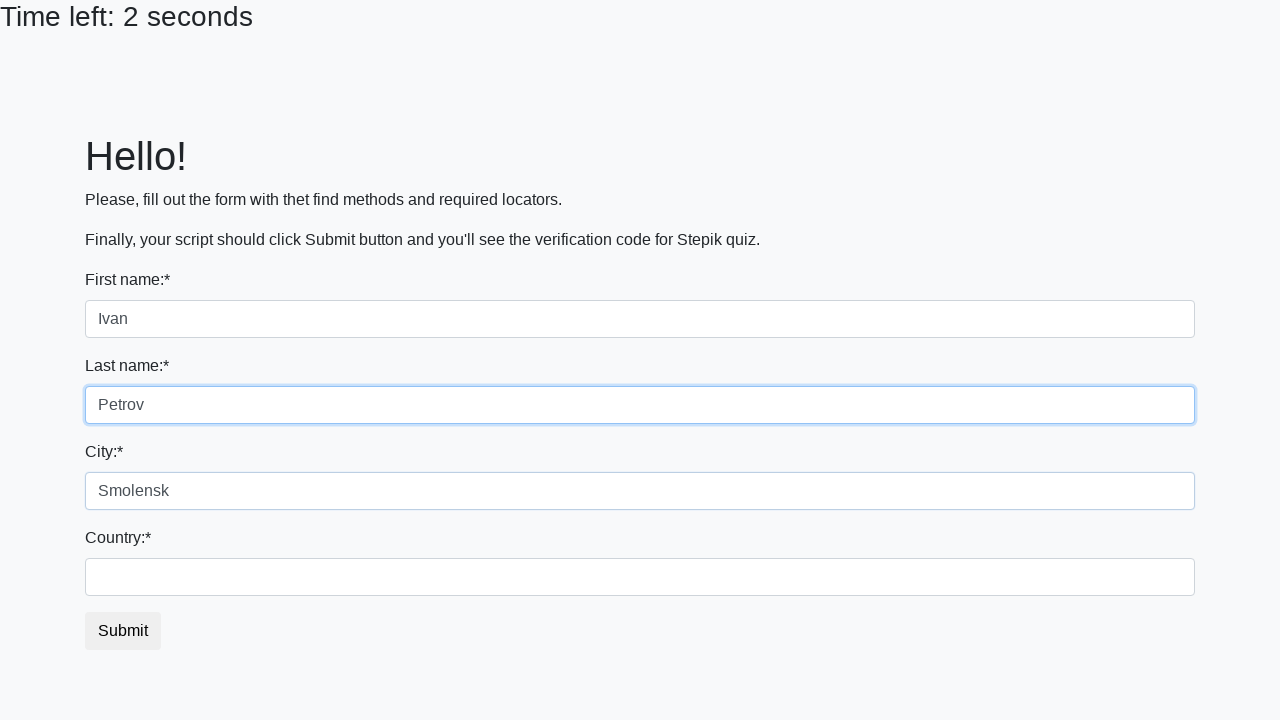

Filled country field with 'Russia' on #country
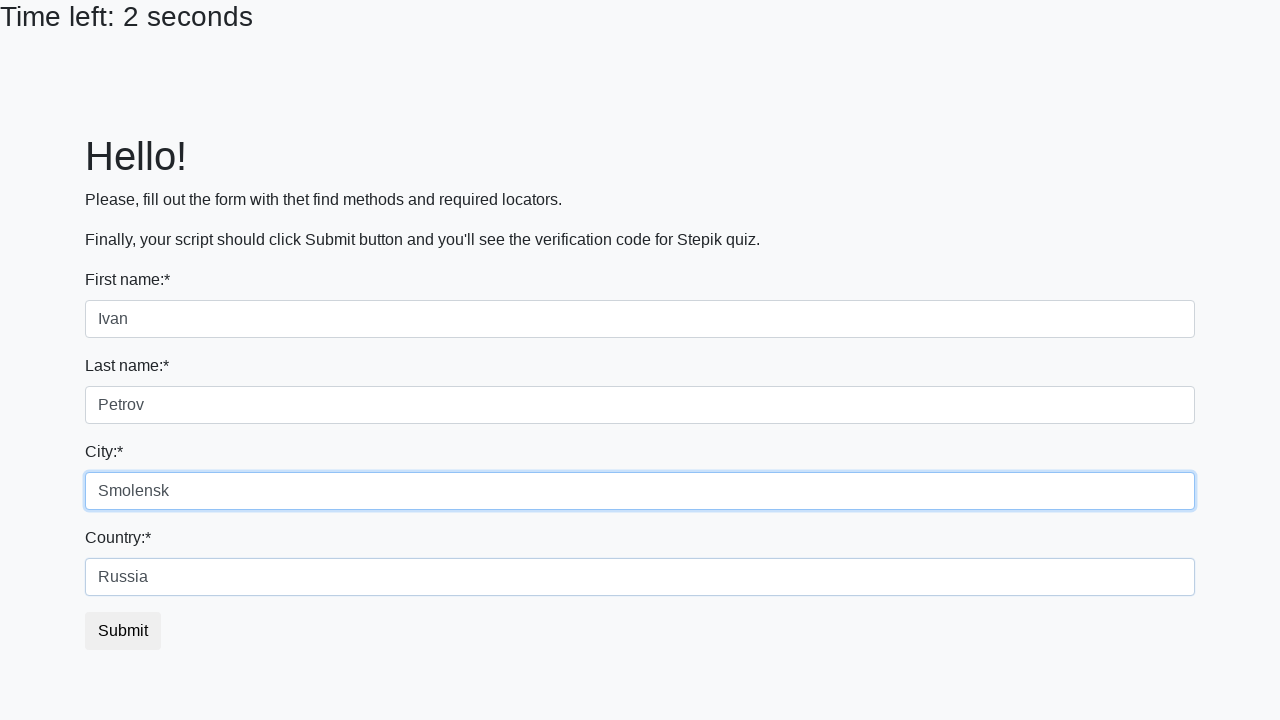

Clicked form submit button at (123, 631) on button.btn
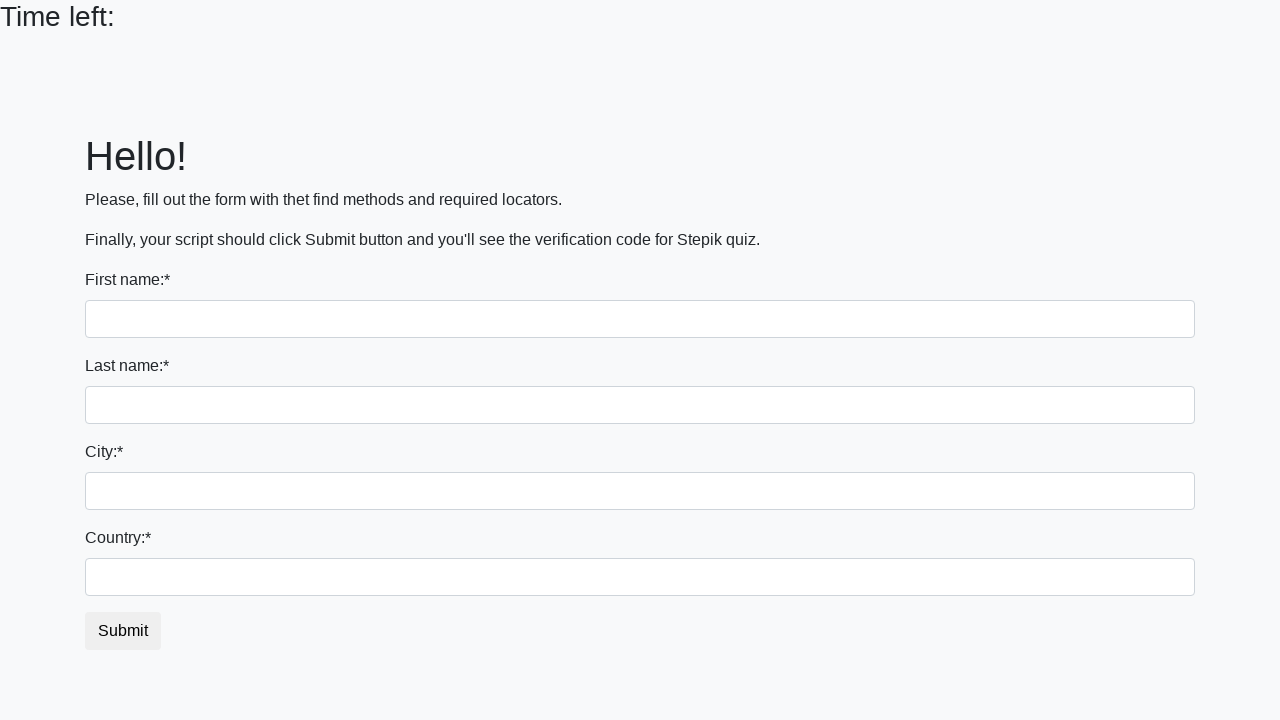

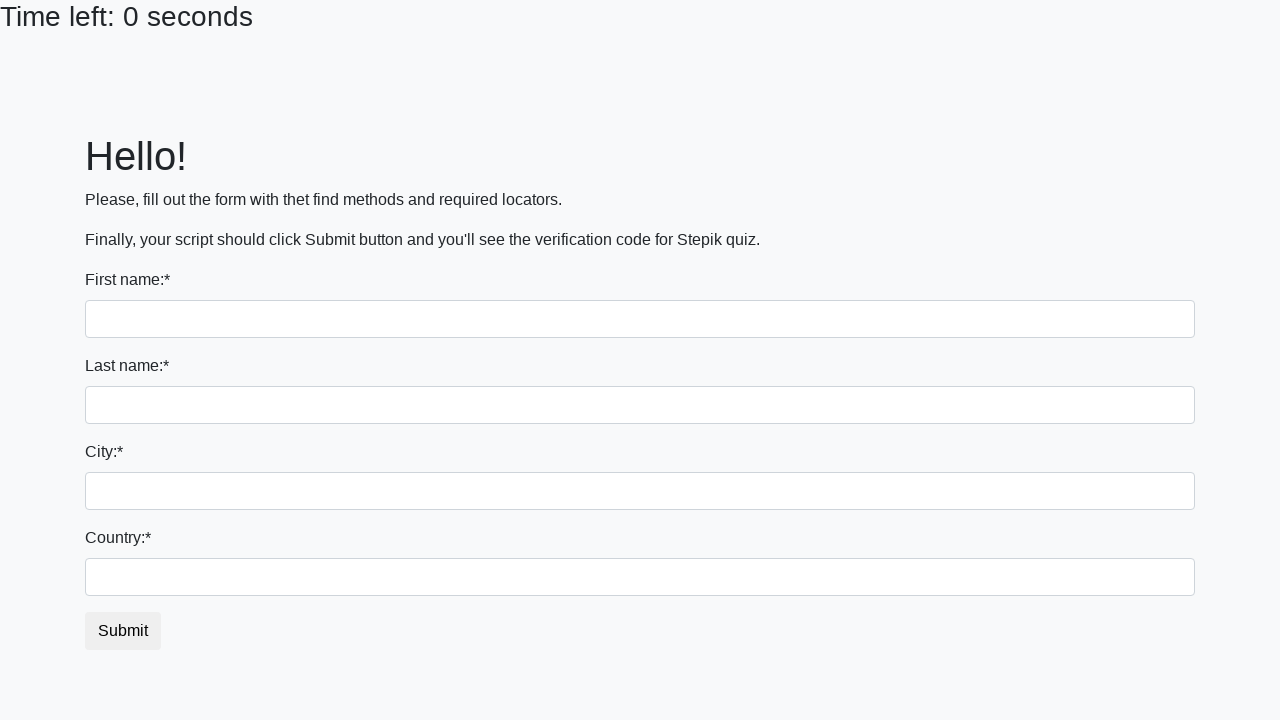